Tests window handling functionality by opening a new window, switching to it to fill a form field, then returning to the parent window to fill another field

Starting URL: https://www.hyrtutorials.com/p/window-handles-practice.html

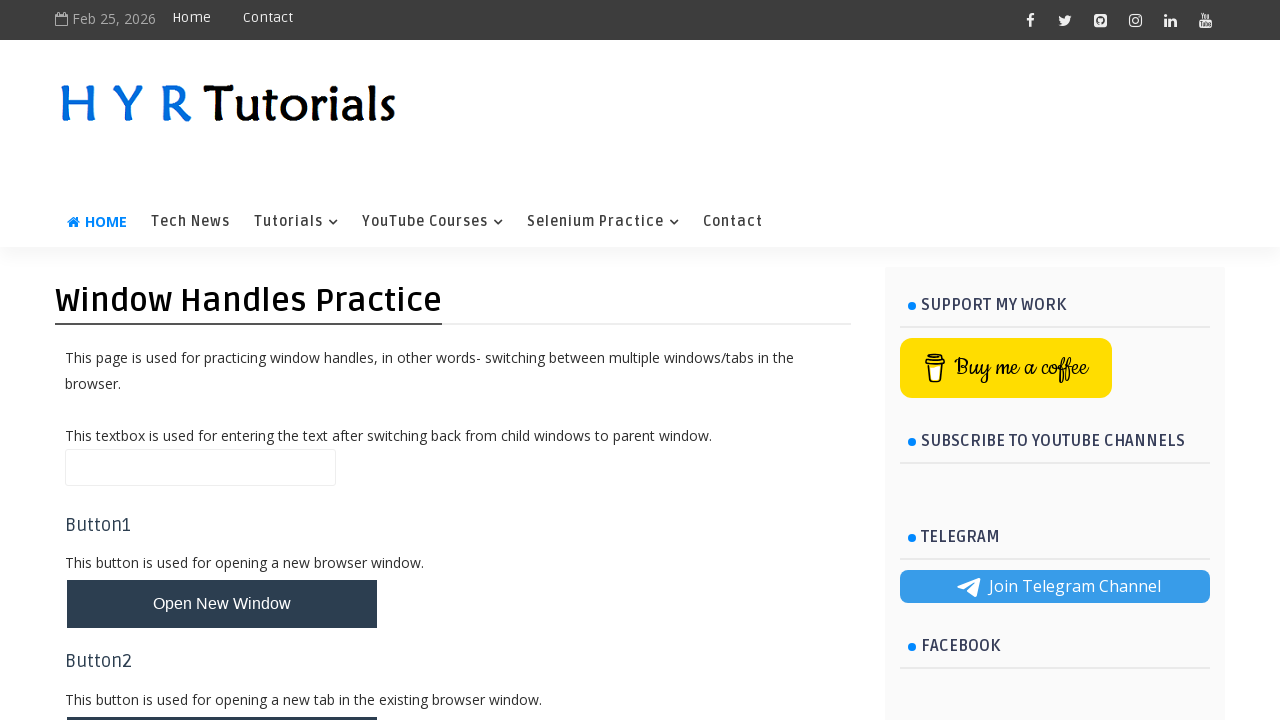

Clicked button to open new window at (222, 604) on button#newWindowBtn
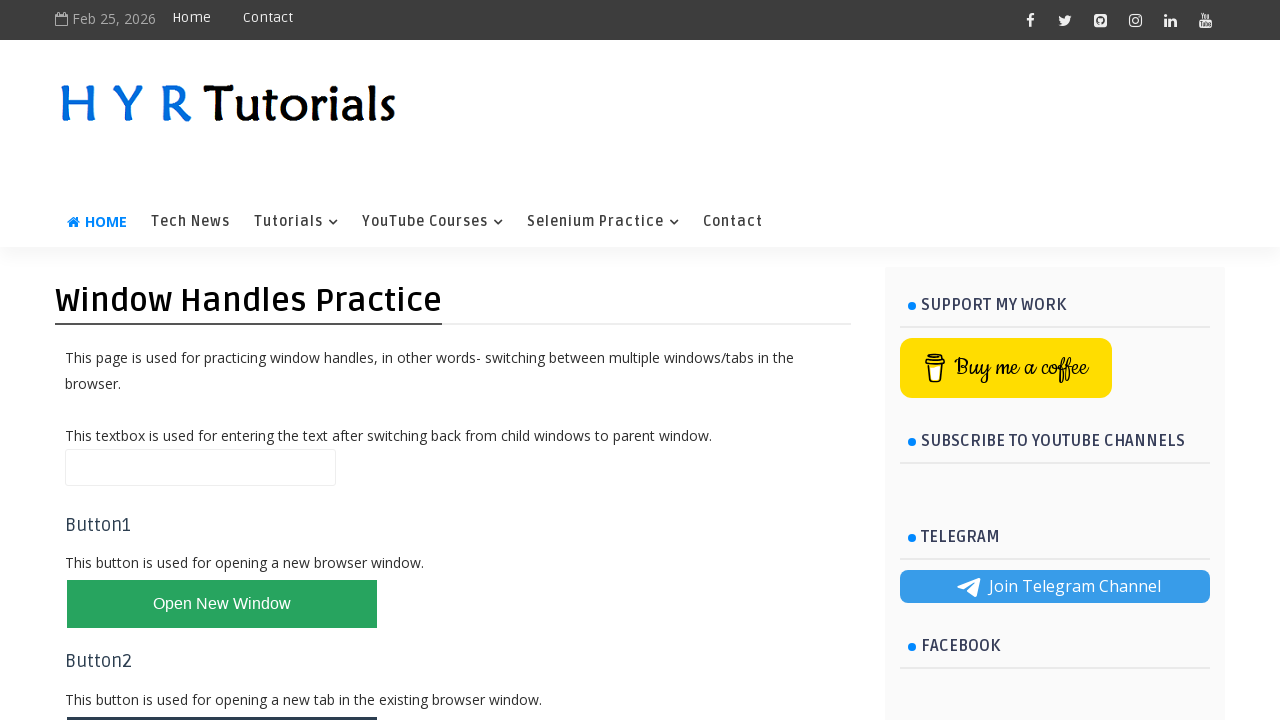

New window/tab opened and captured at (222, 604) on button#newWindowBtn
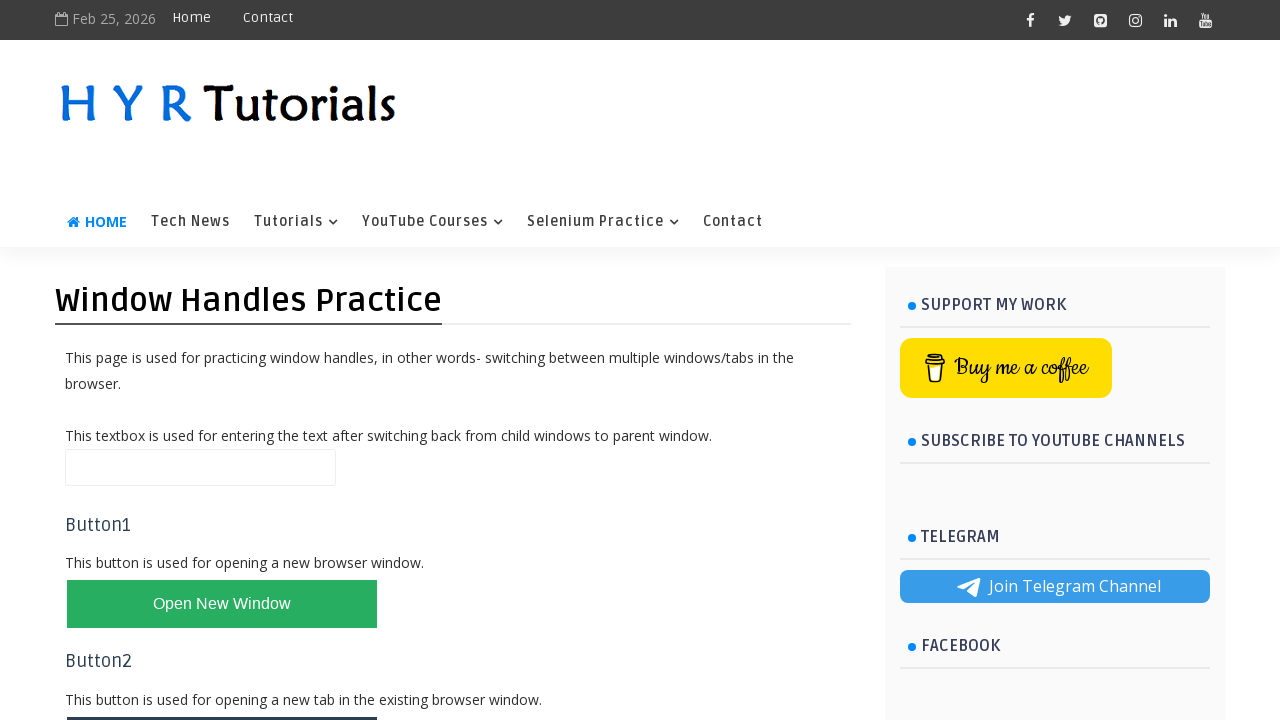

Switched to new window context
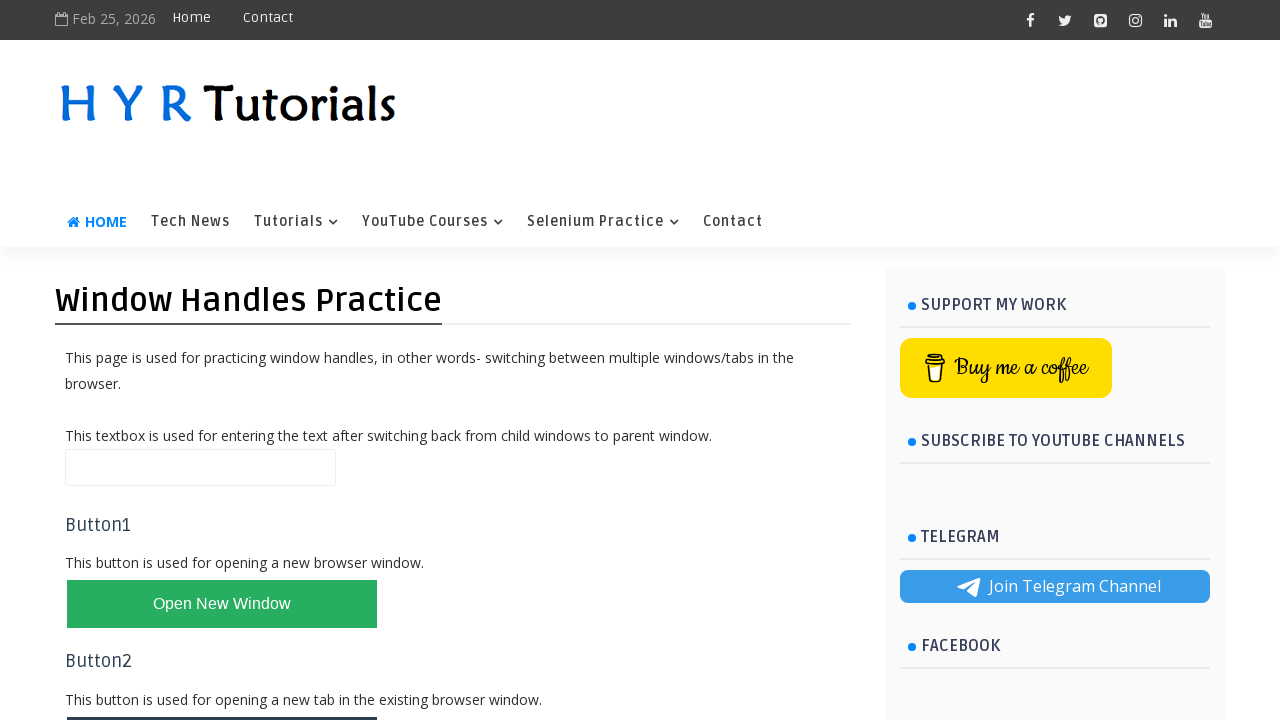

Filled firstName field in child window with 'Child Window' on #firstName
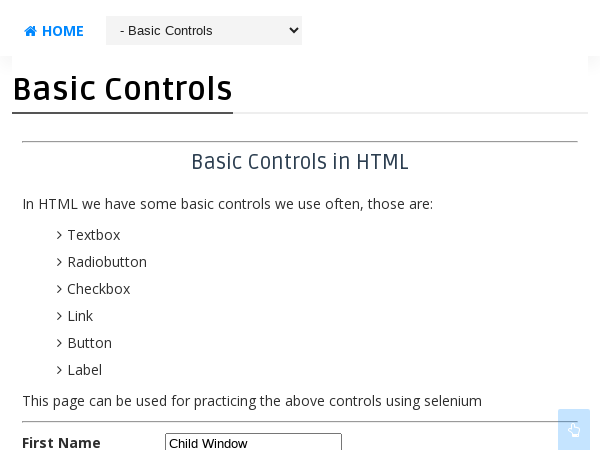

Closed the child window
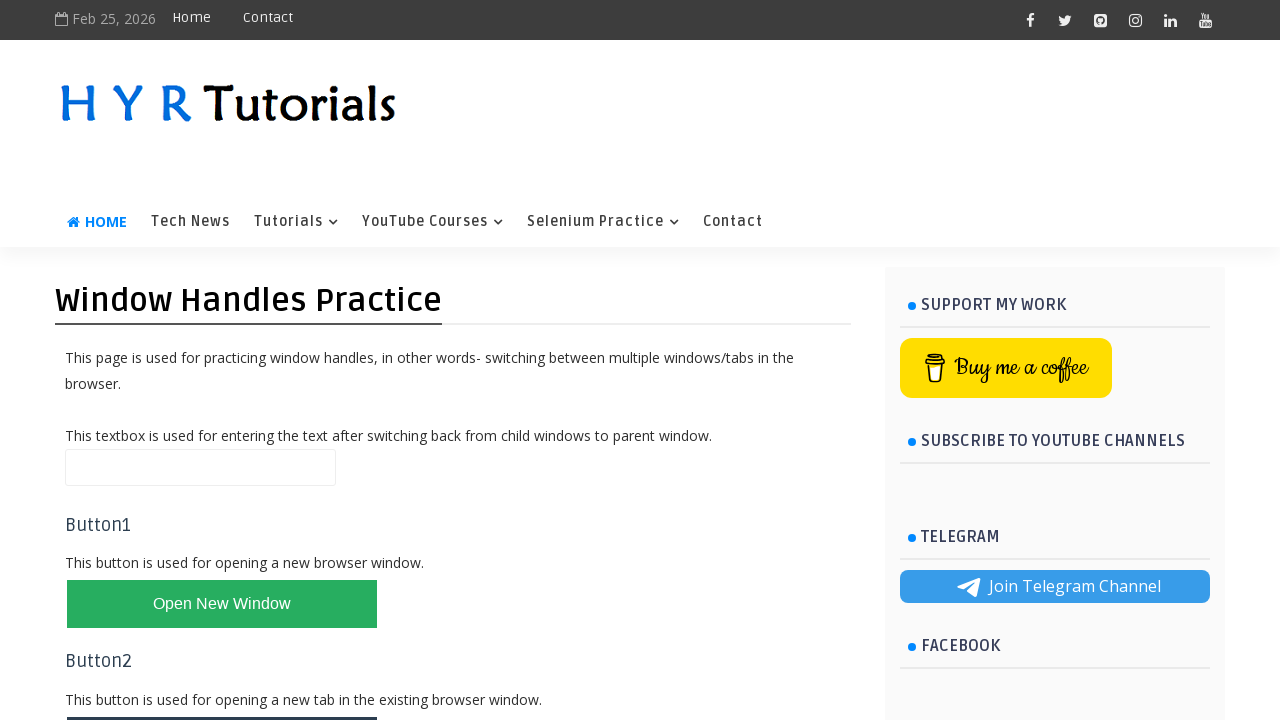

Filled name field in parent window with 'Parent Window' on #name
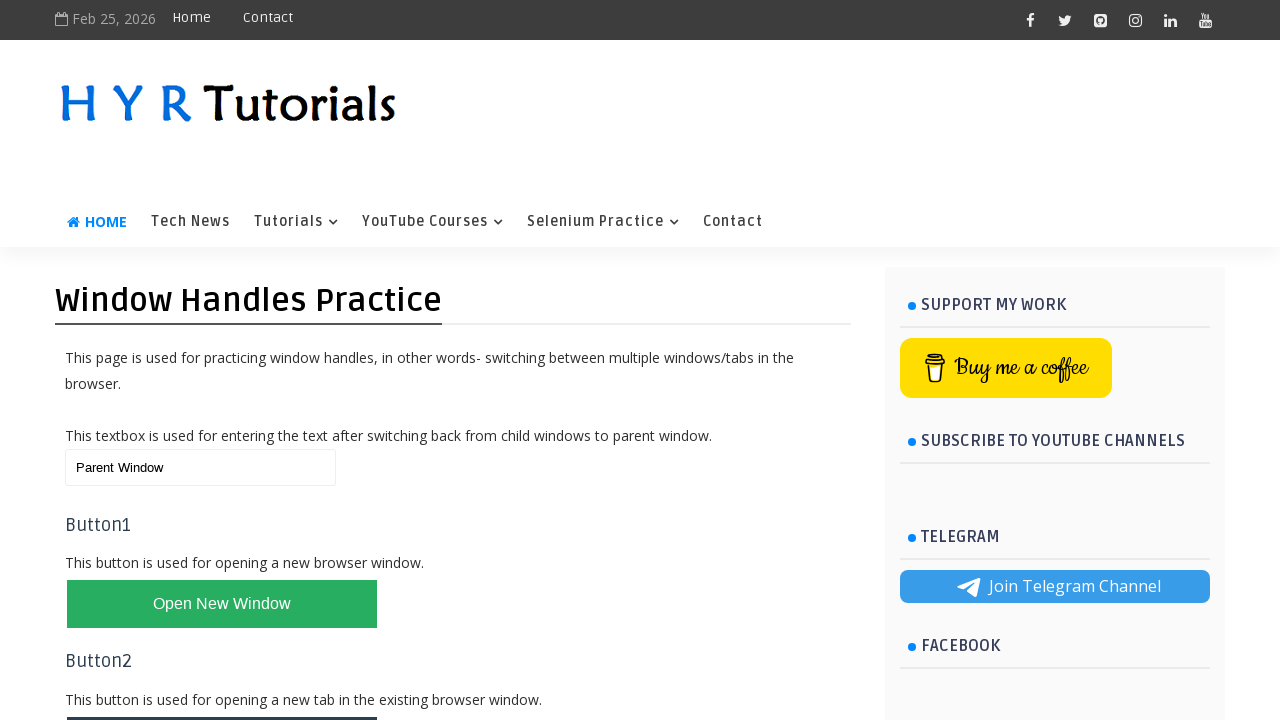

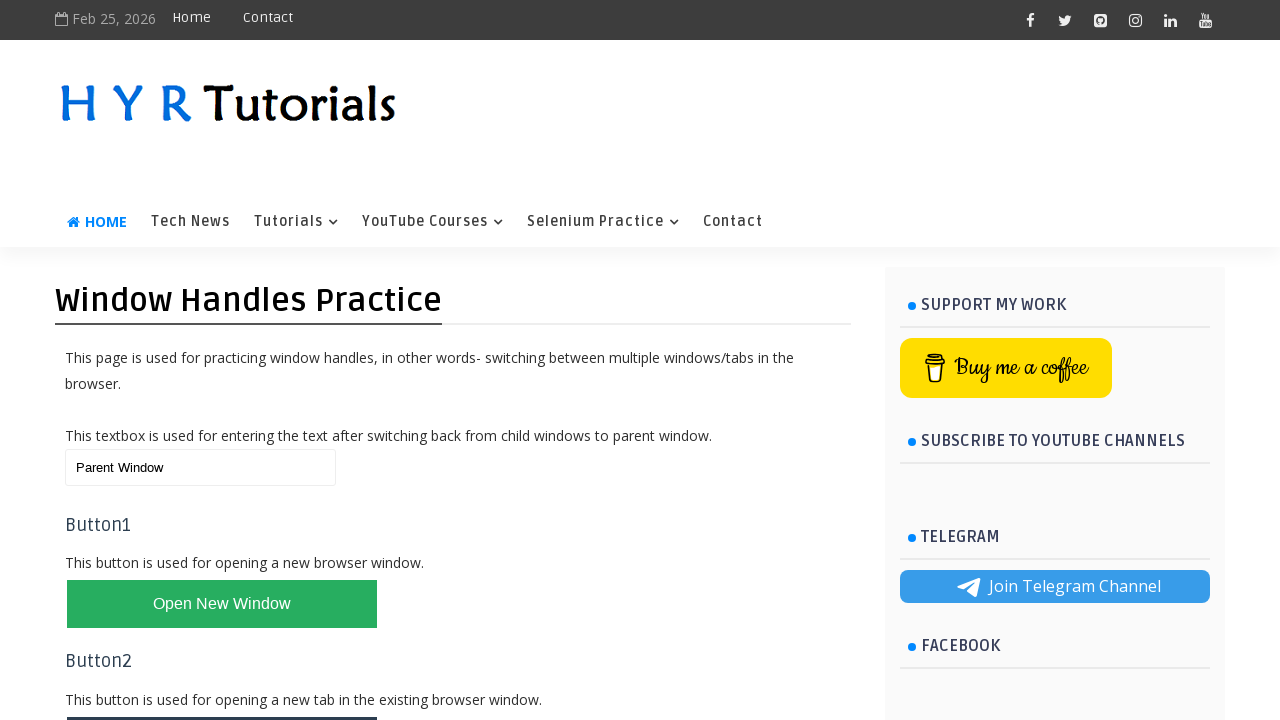